Navigates to Advantage Online Shopping website and verifies the page loads by checking the title and presence of the logo text

Starting URL: http://advantageonlineshopping.com/#/

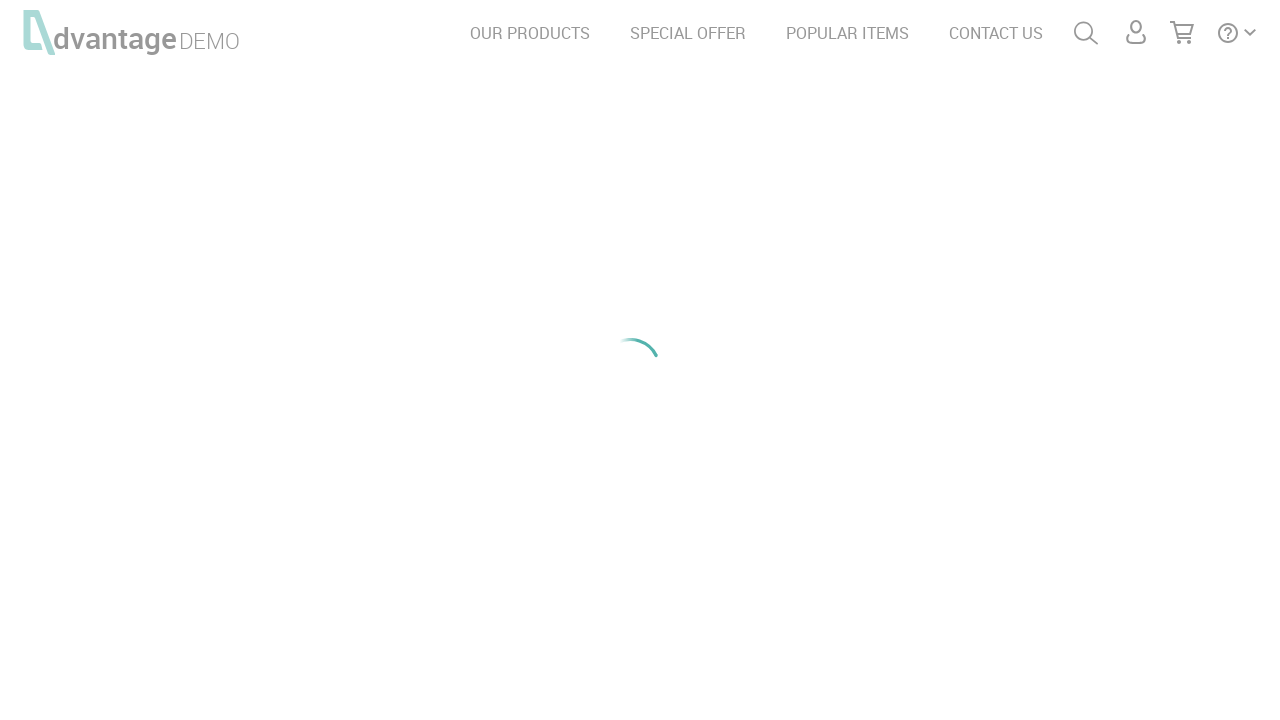

Waited for page title to contain 'Advantage'
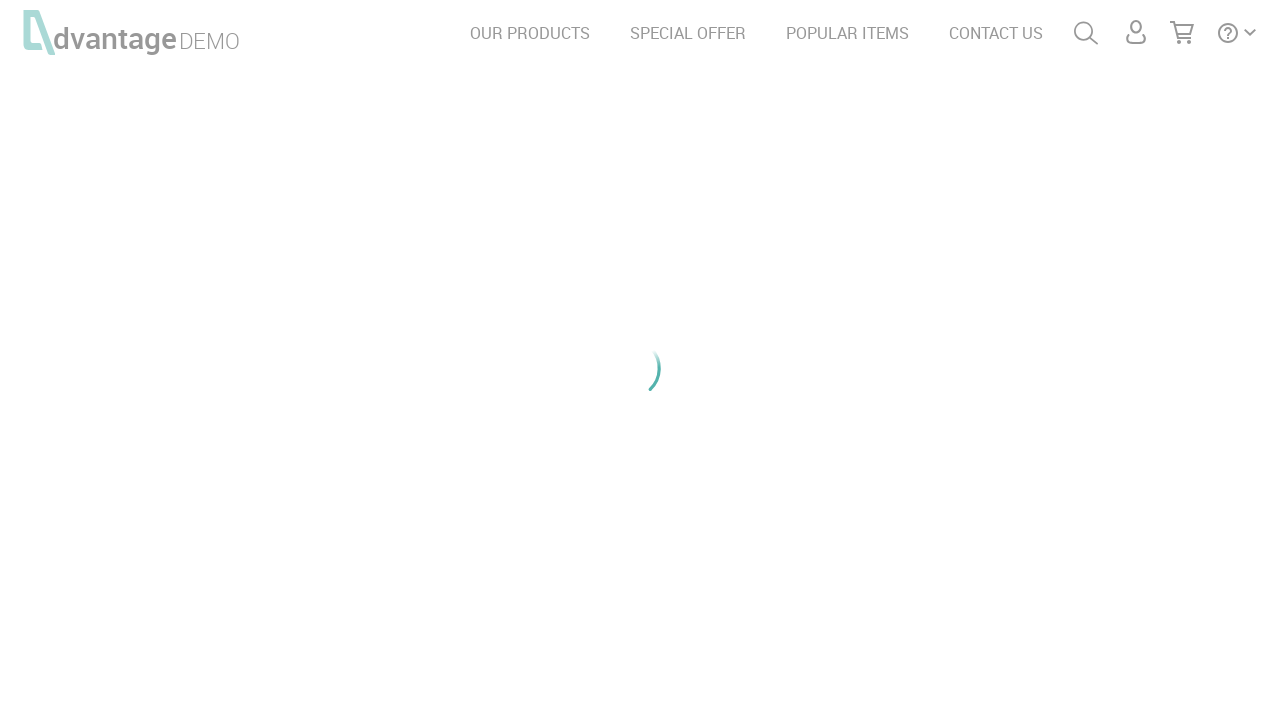

Verified page title contains 'Advantage'
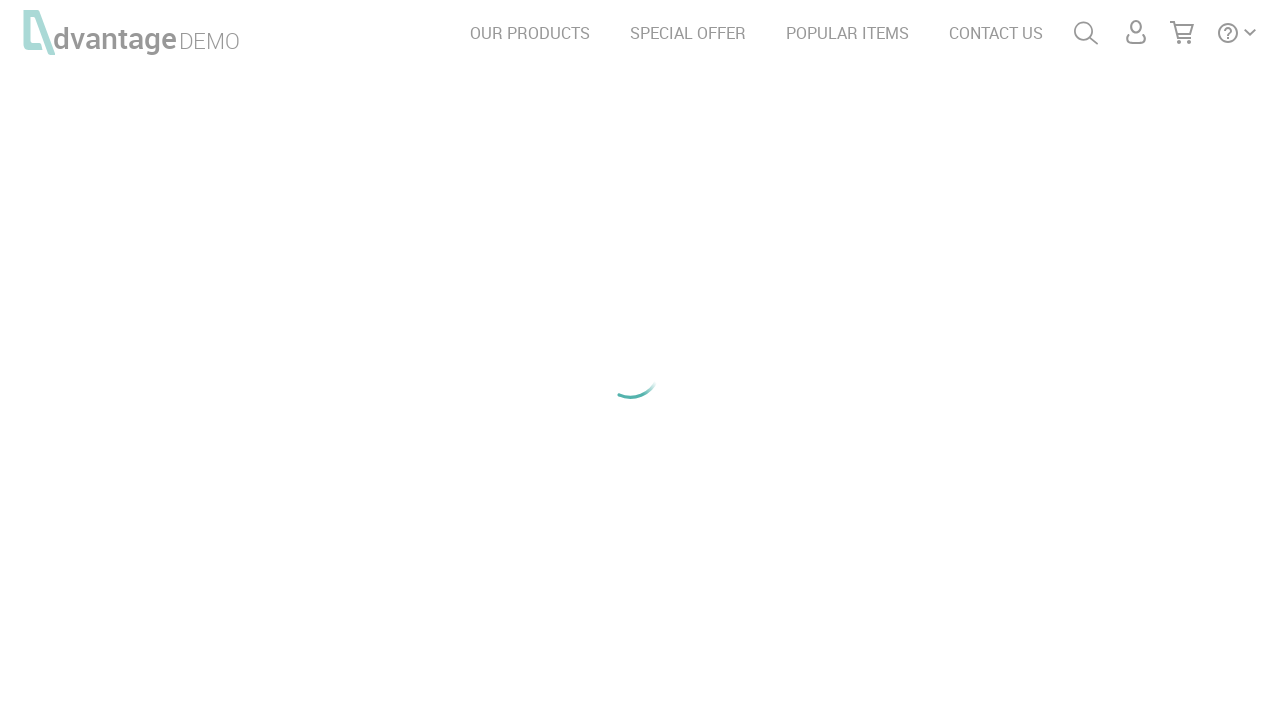

Waited for logo text element 'dvantage' to be present
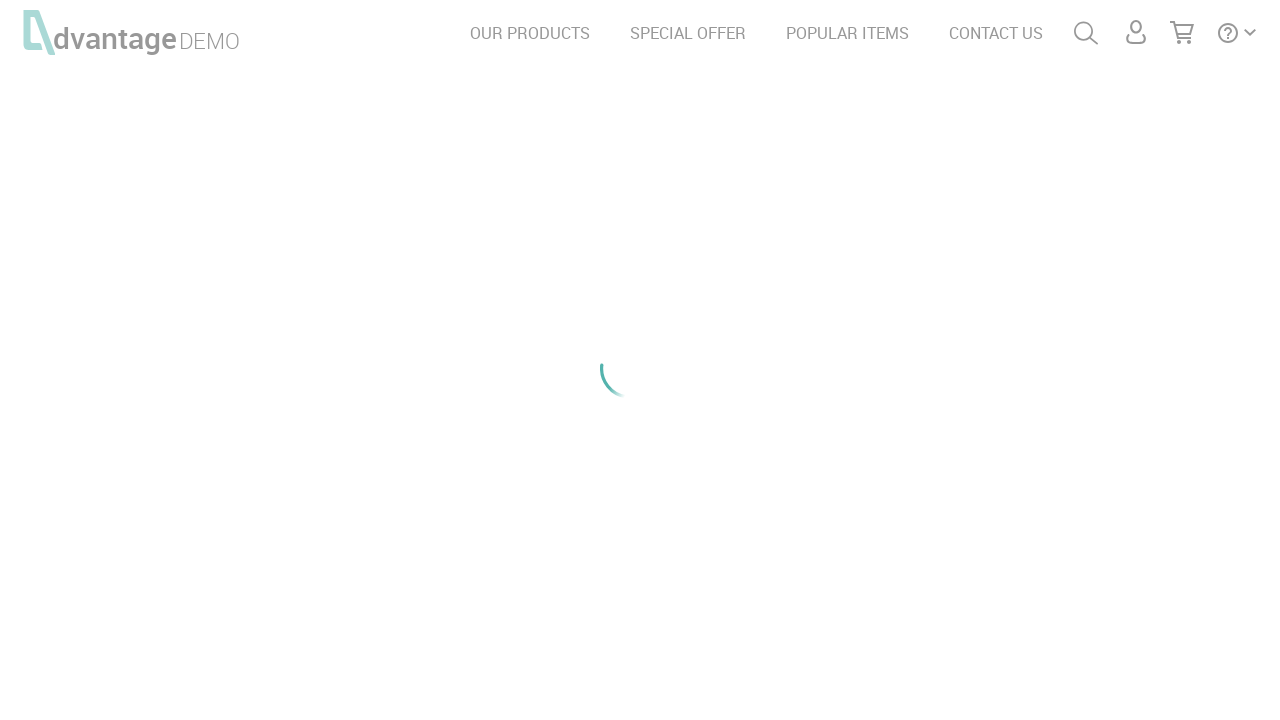

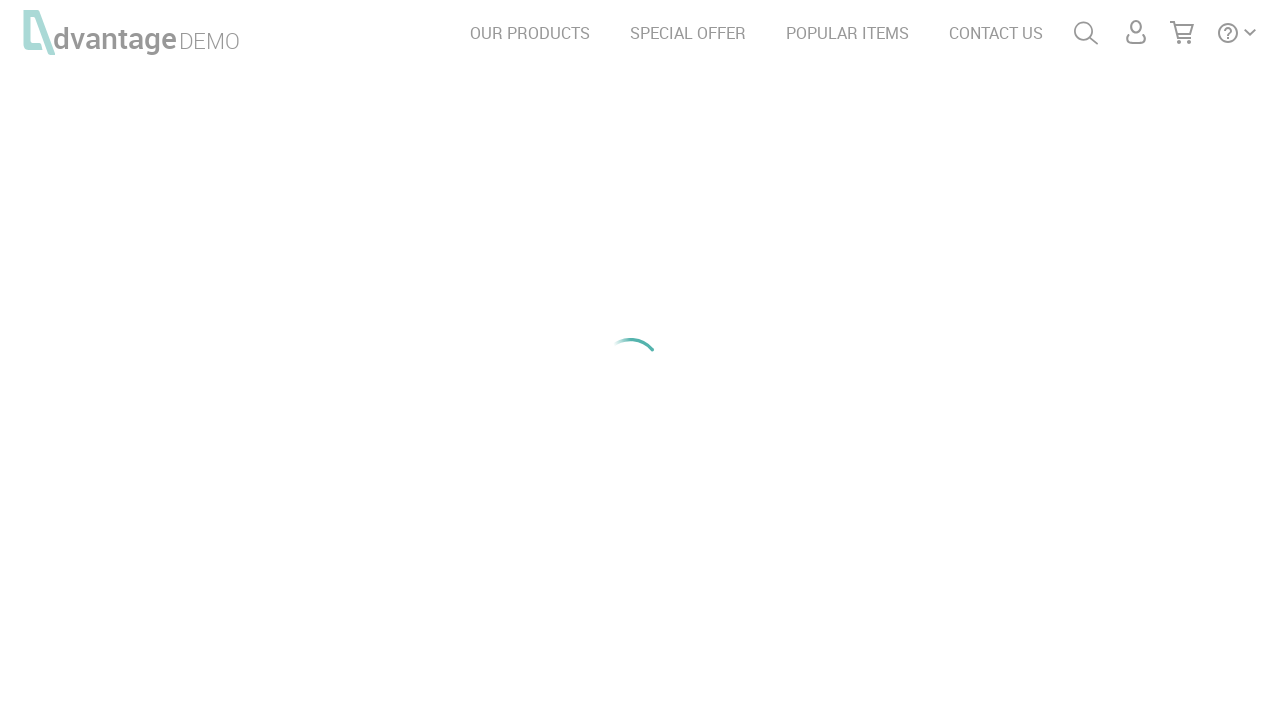